Tests dropdown functionality by selecting options from a static dropdown using different selection methods (index, visible text, value), then navigates to SpiceJet website to test an incremental passenger counter dropdown by clicking the plus button multiple times.

Starting URL: https://rahulshettyacademy.com/AutomationPractice/

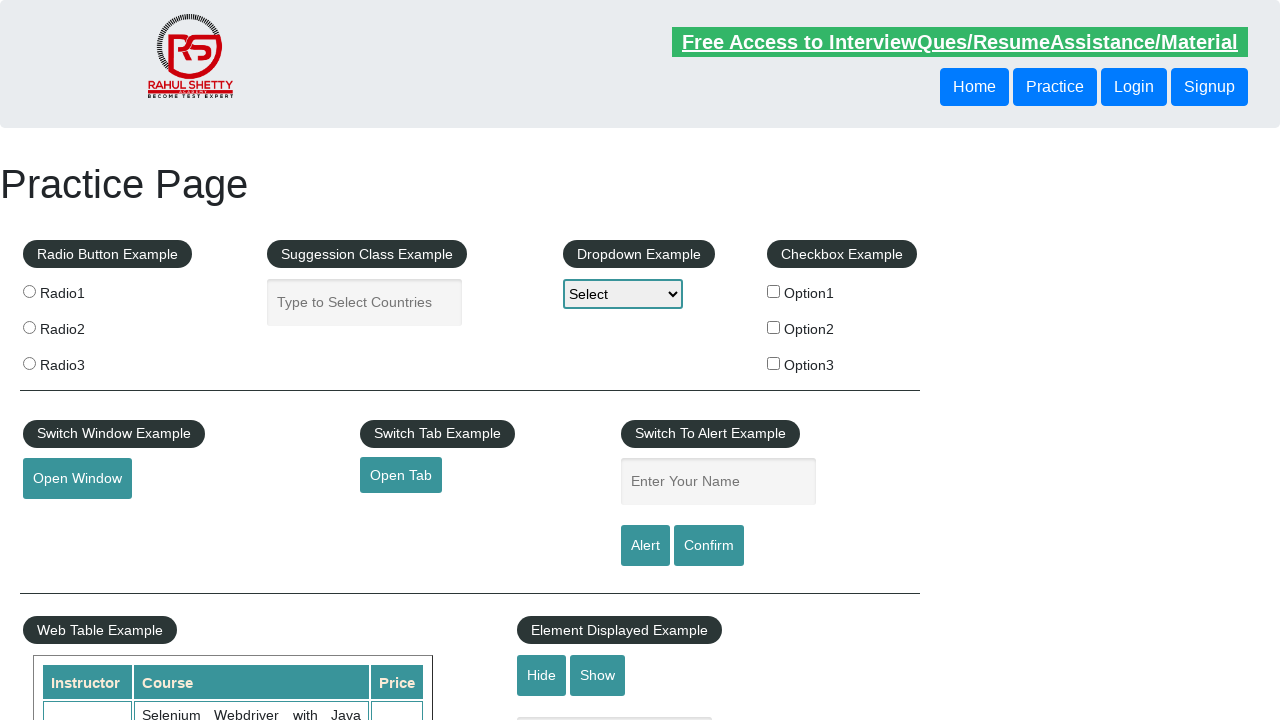

Selected Option3 from static dropdown by index on #dropdown-class-example
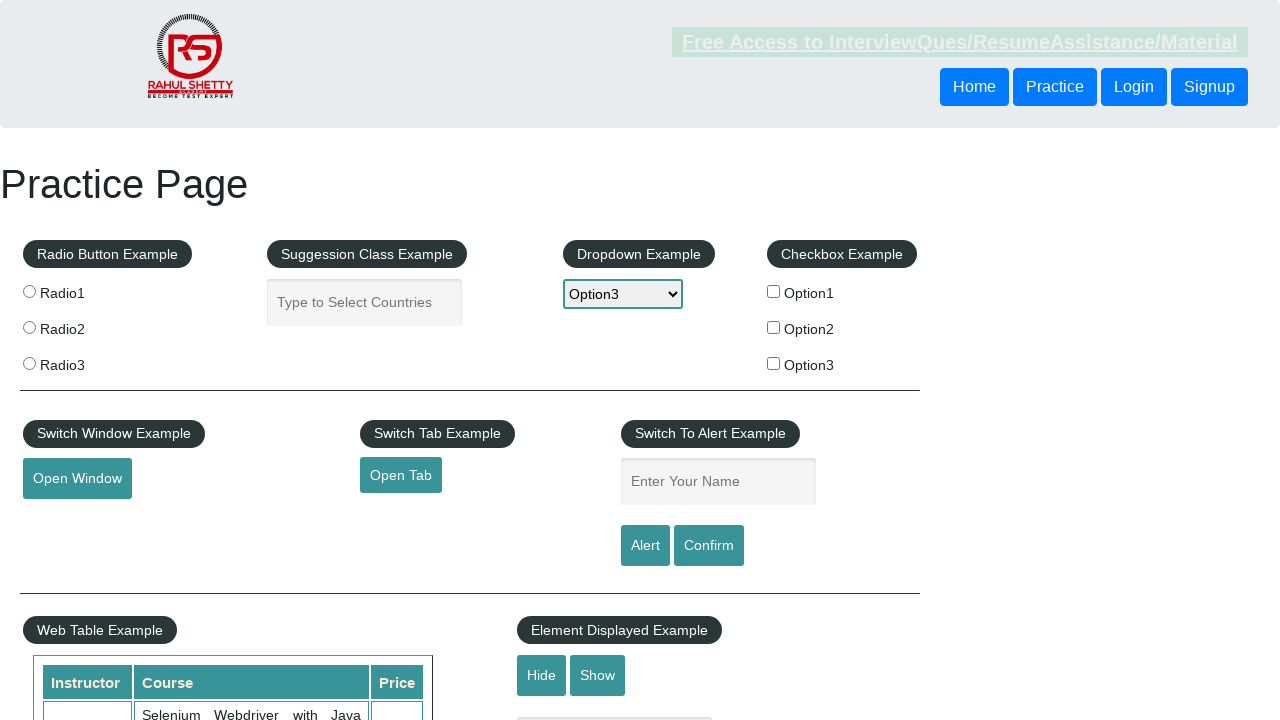

Selected Option1 from static dropdown by visible text on #dropdown-class-example
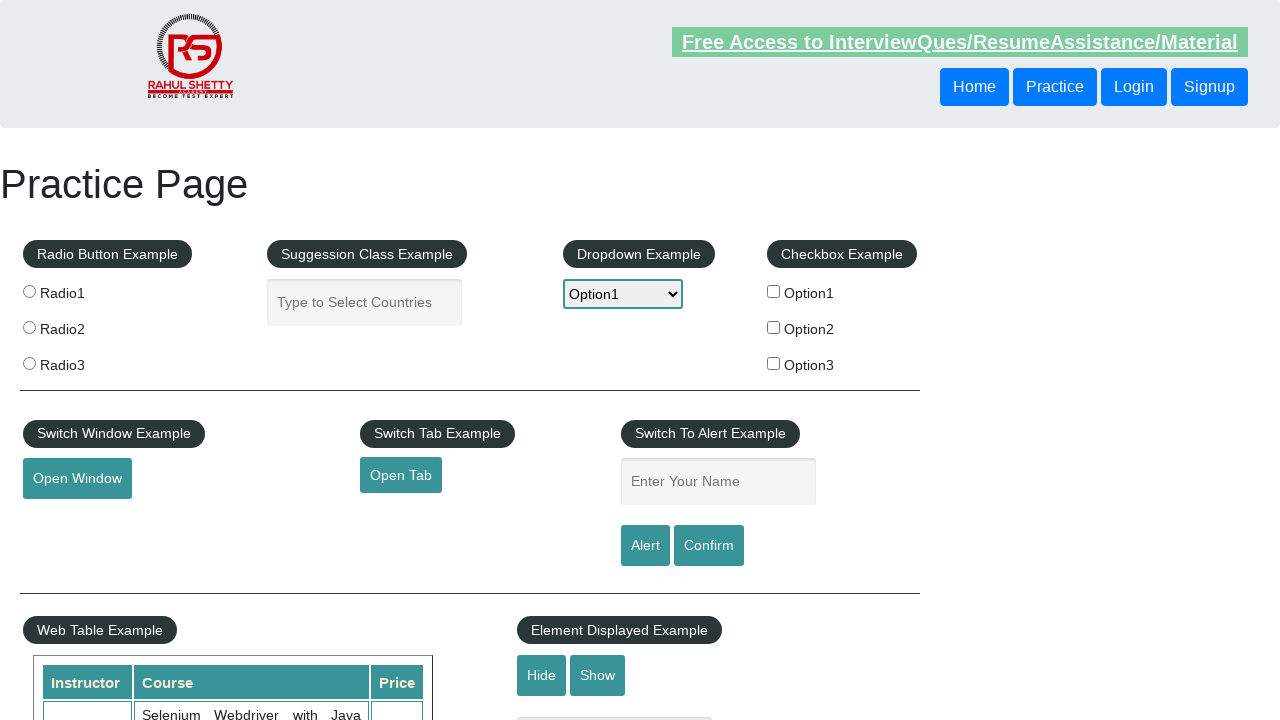

Selected option2 from static dropdown by value on #dropdown-class-example
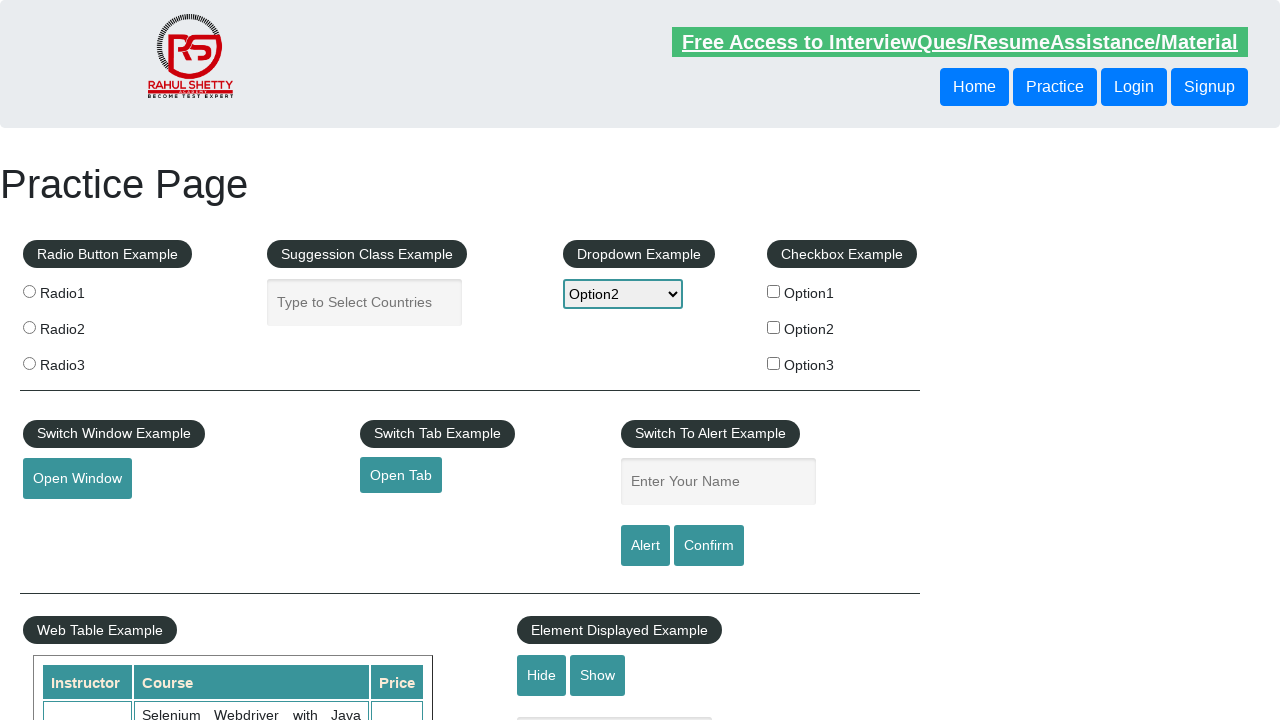

Navigated to SpiceJet website
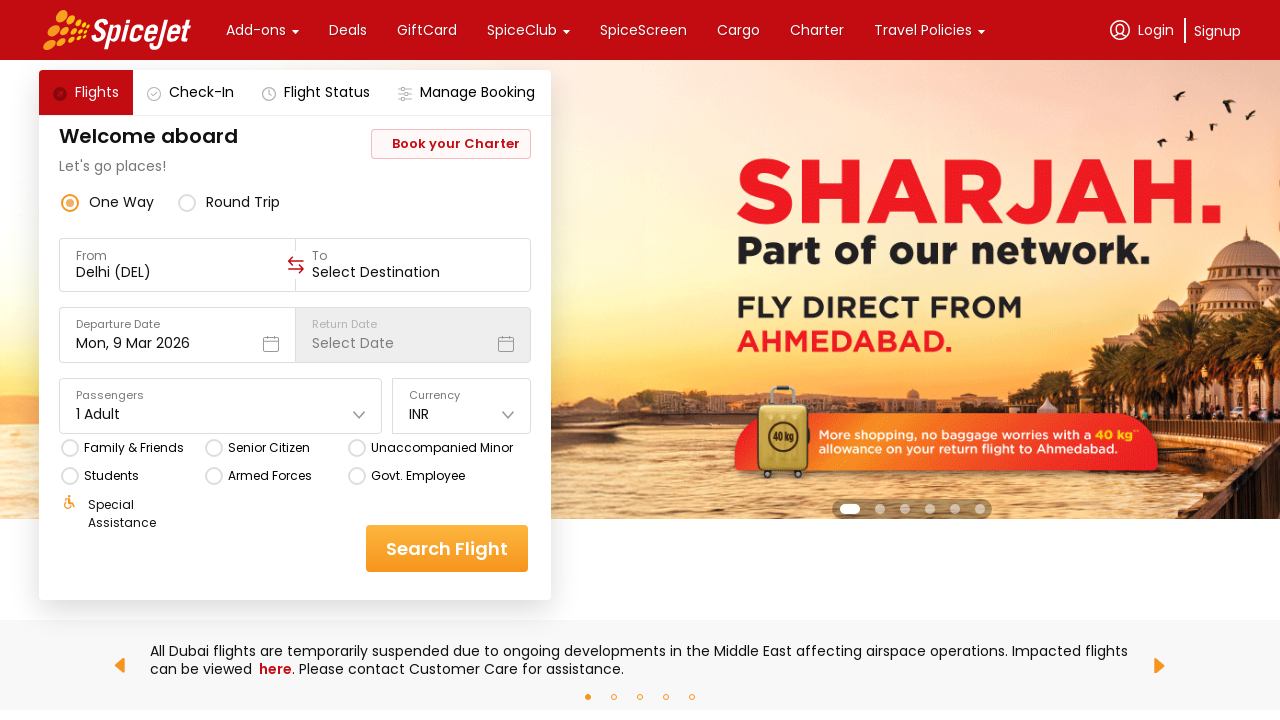

Waited for SpiceJet page to load
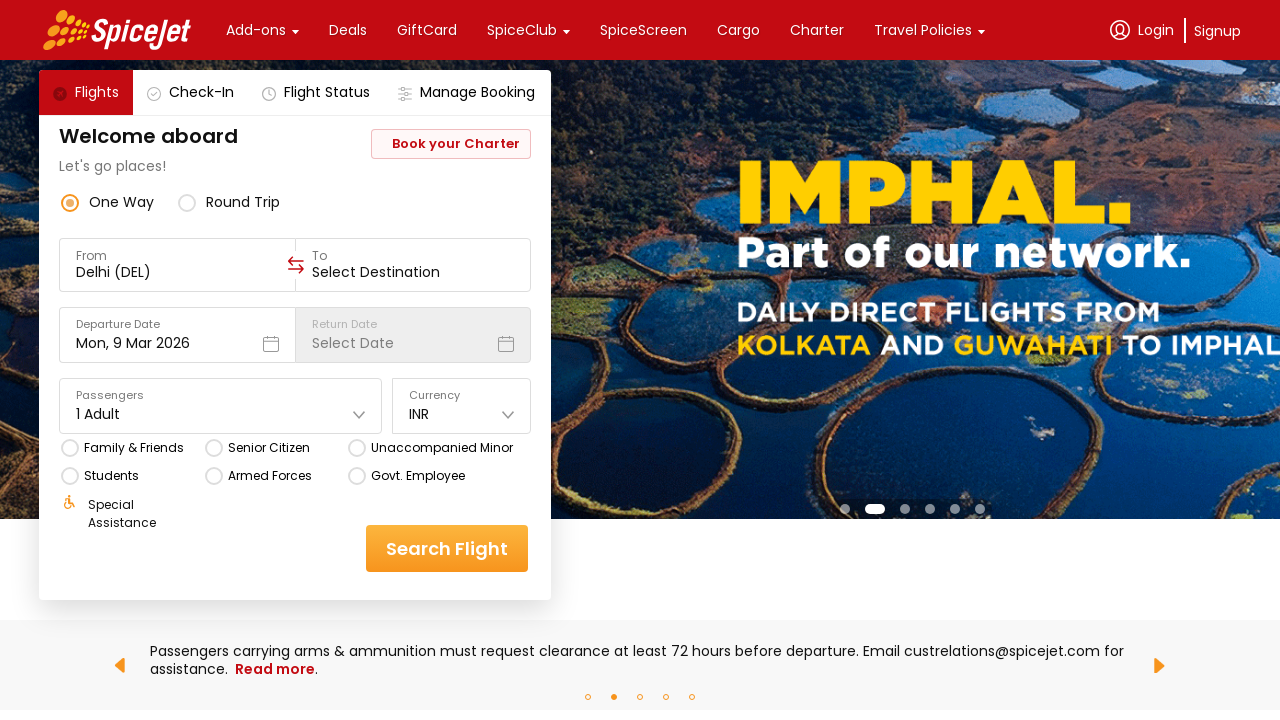

Clicked on travellers dropdown to open it at (221, 406) on div[data-testid='home-page-travellers']
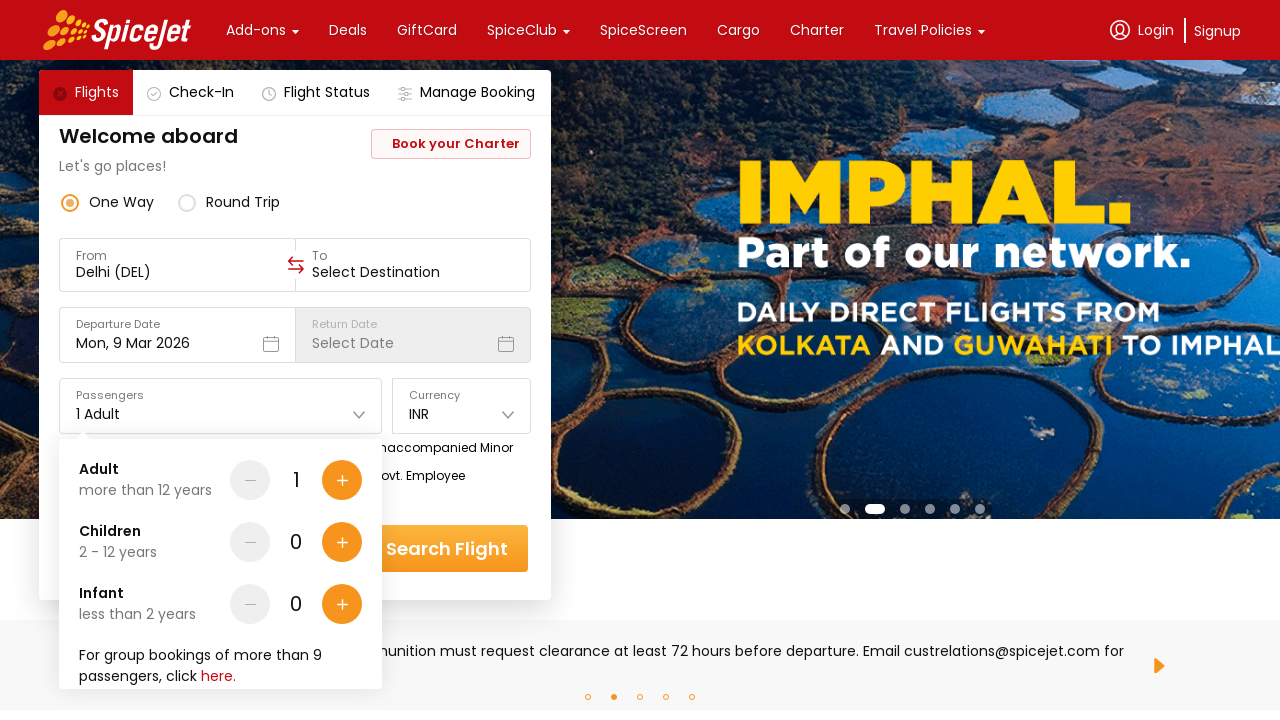

Waited for travellers dropdown to open
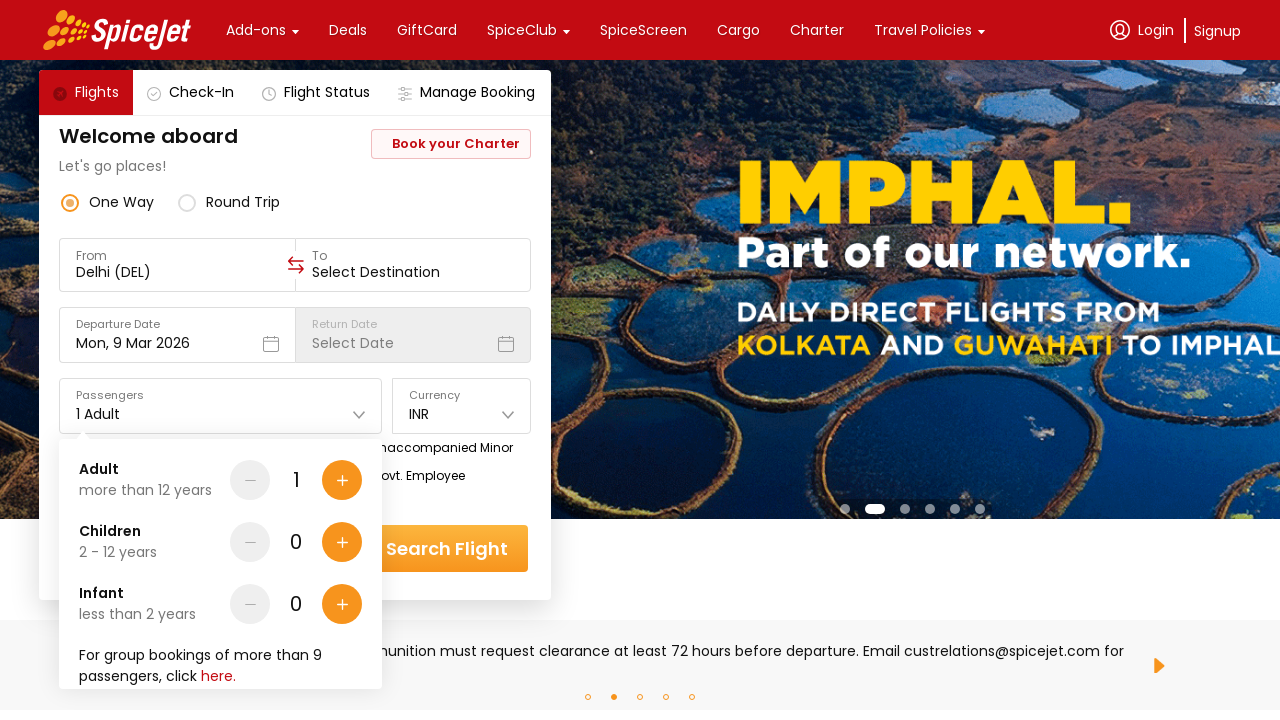

Clicked plus button to increment adult count (1st time) at (342, 480) on div[data-testid='Adult-testID-plus-one-cta']
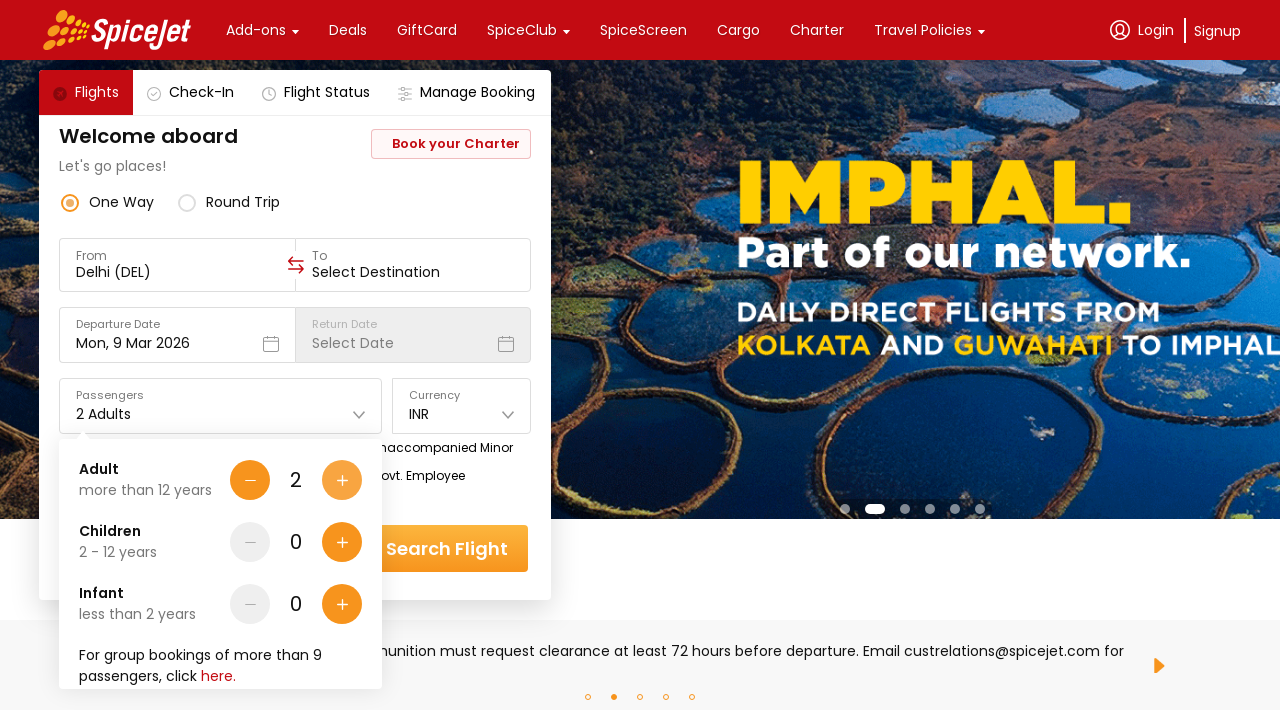

Clicked plus button to increment adult count (2nd time) at (342, 480) on div[data-testid='Adult-testID-plus-one-cta']
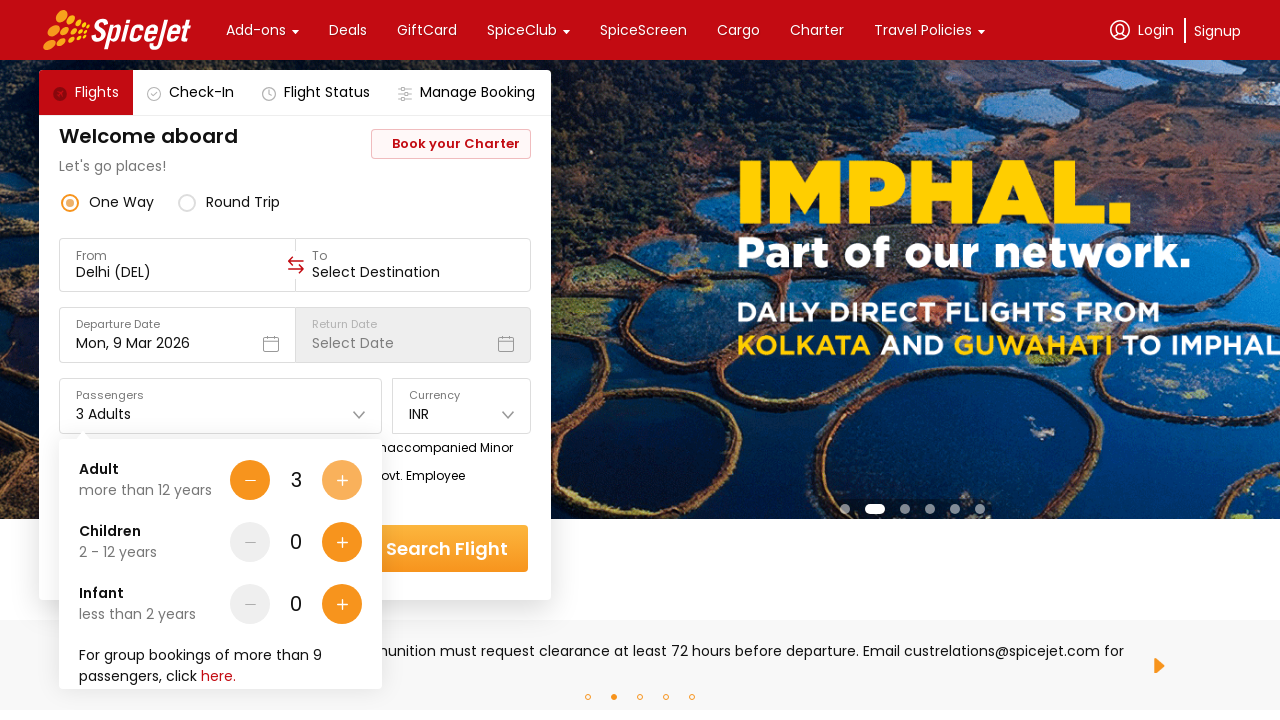

Clicked plus button to increment adult count (3rd time) at (342, 480) on div[data-testid='Adult-testID-plus-one-cta']
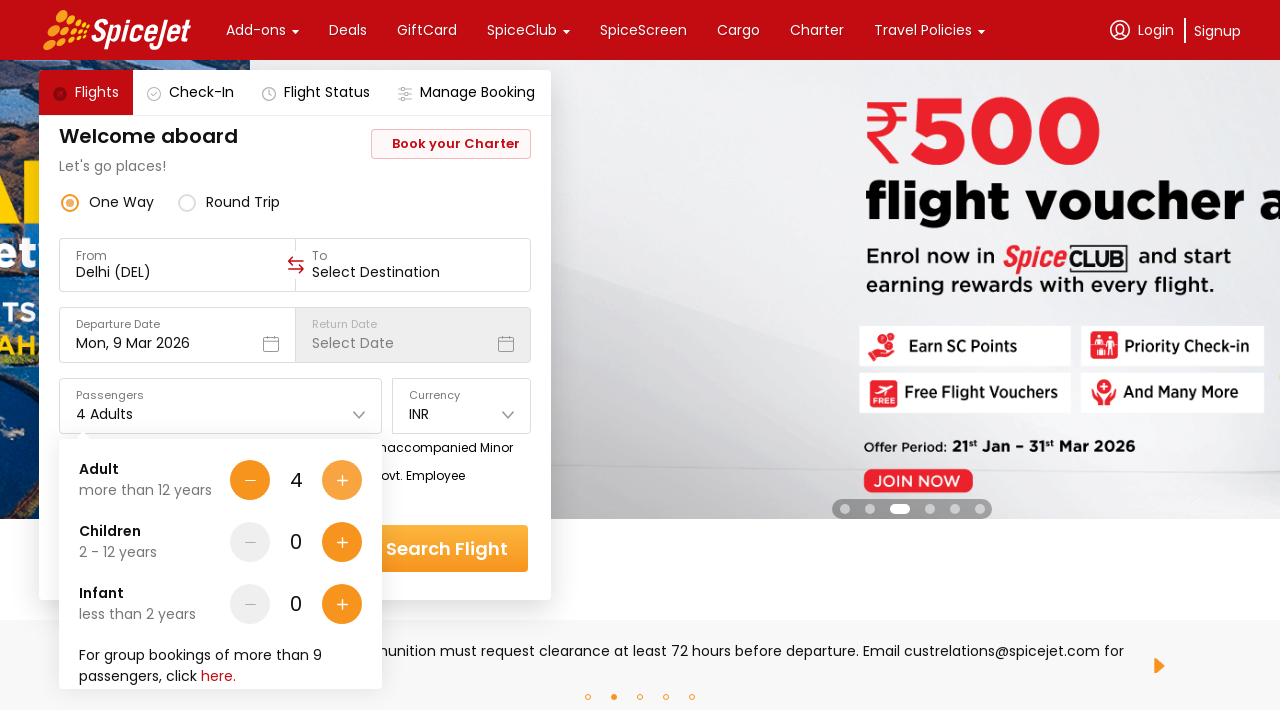

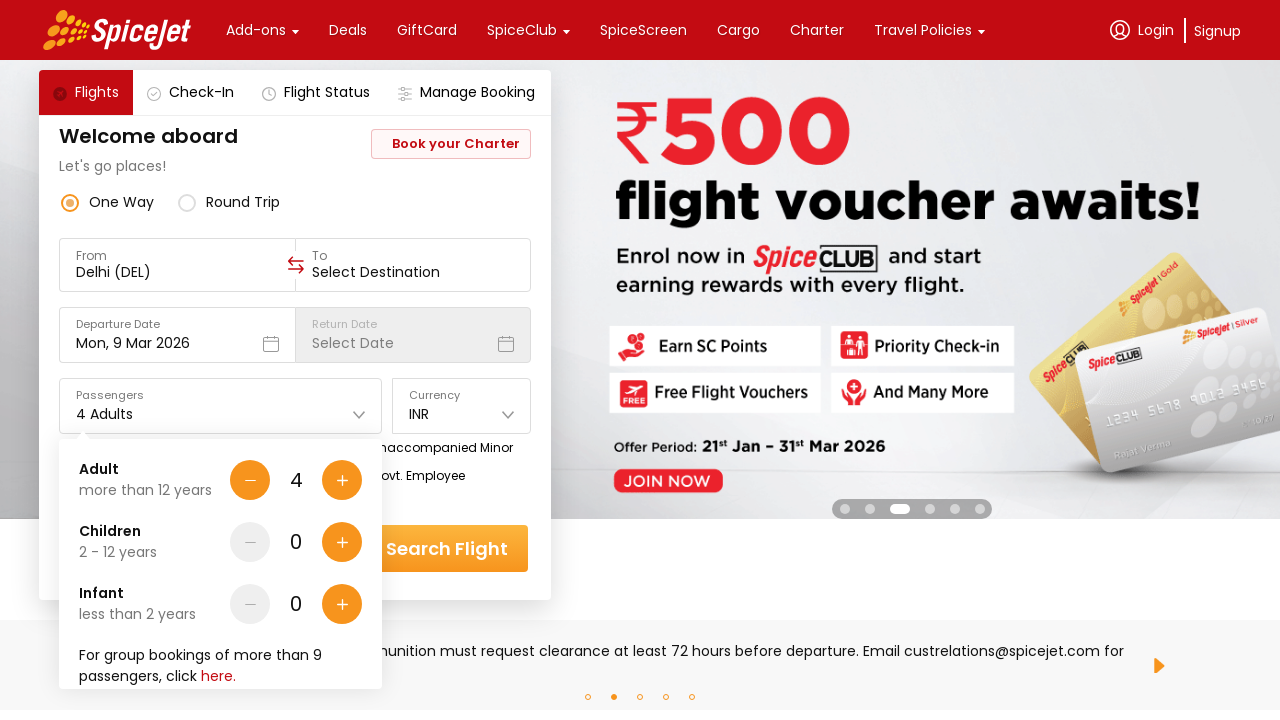